Tests element display status by checking if various form elements are visible, then interacts with them - fills a mail textbox, clicks an age radio button, fills an education textarea.

Starting URL: https://automationfc.github.io/basic-form/index.html

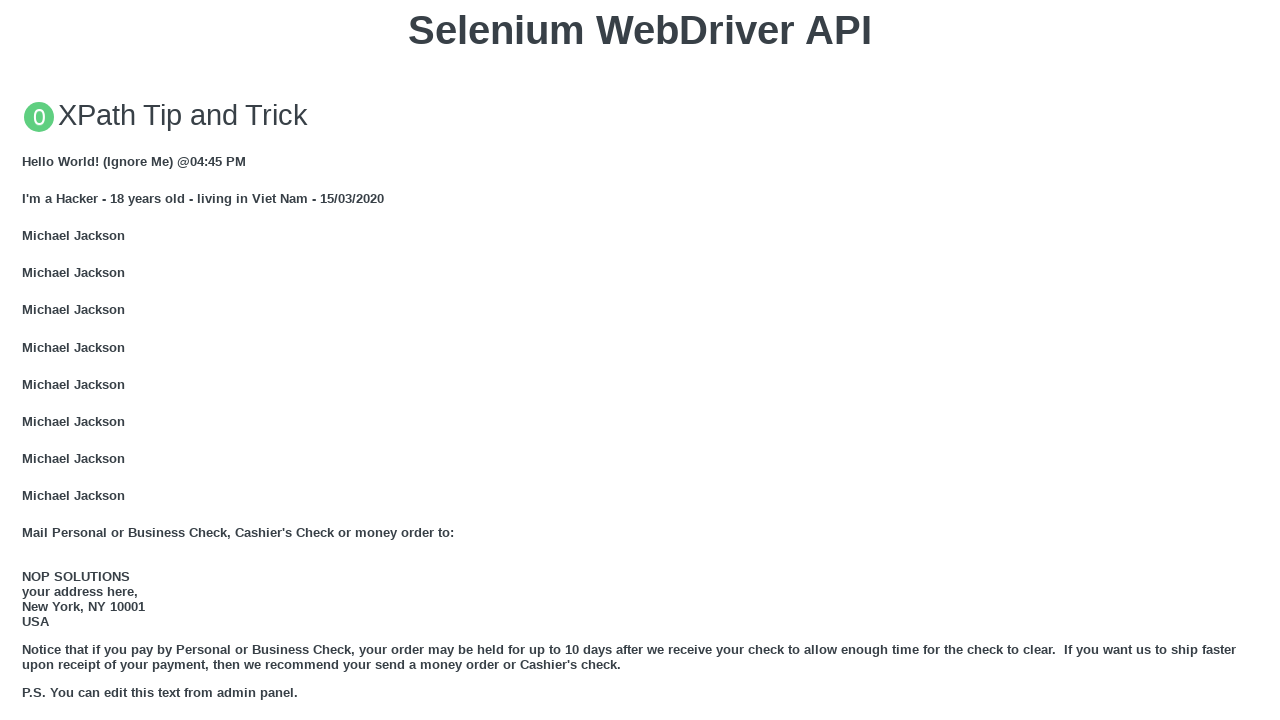

Mail textbox is visible
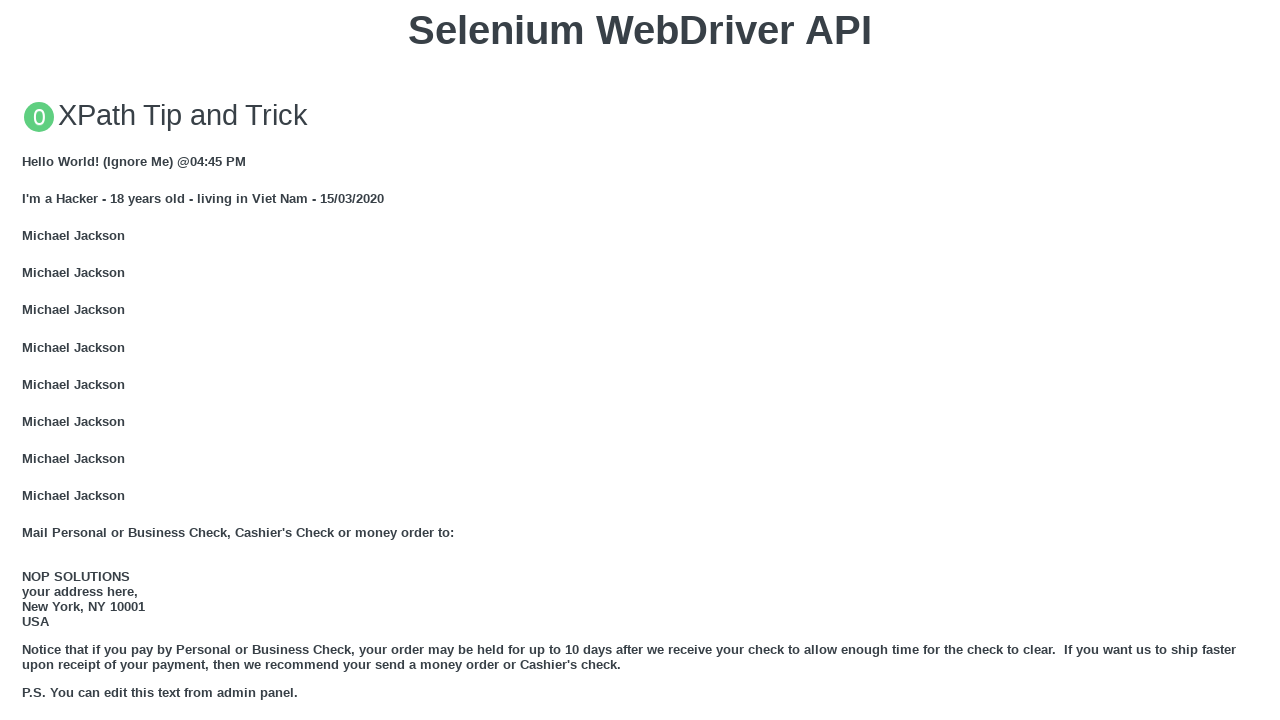

Filled mail textbox with 'Automation Testing' on input#mail
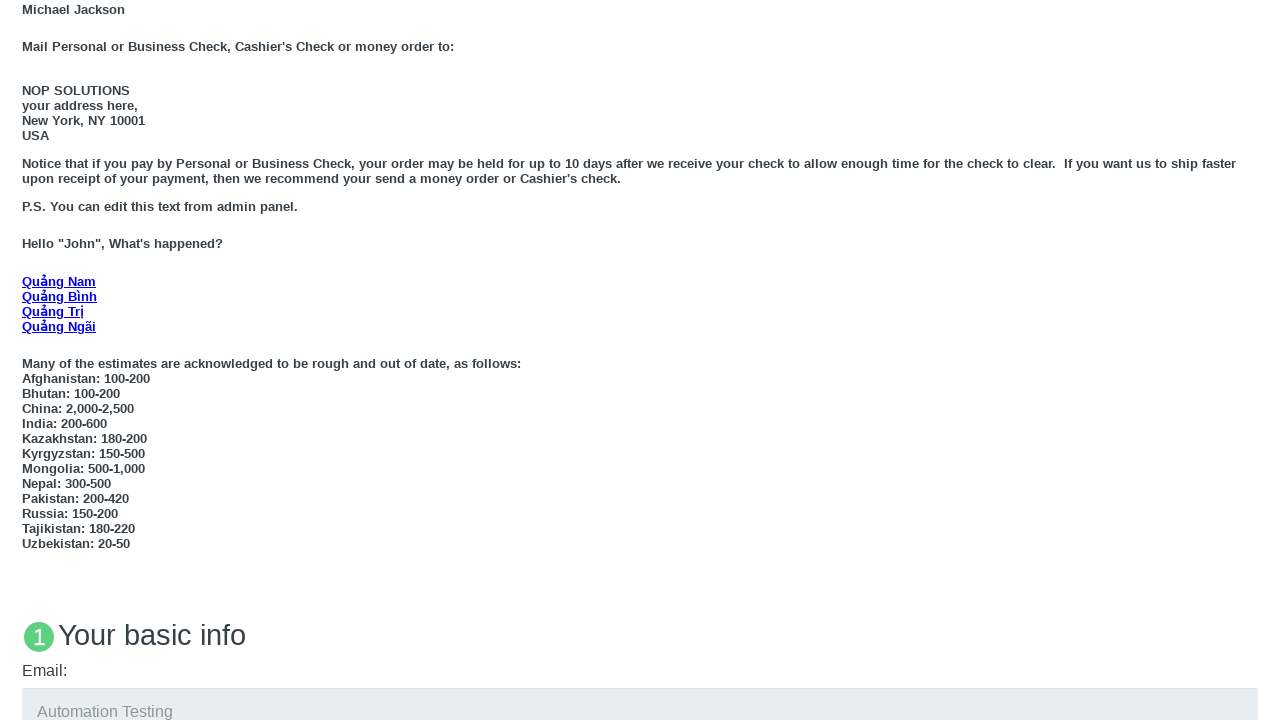

Age radio button (under_18) is visible
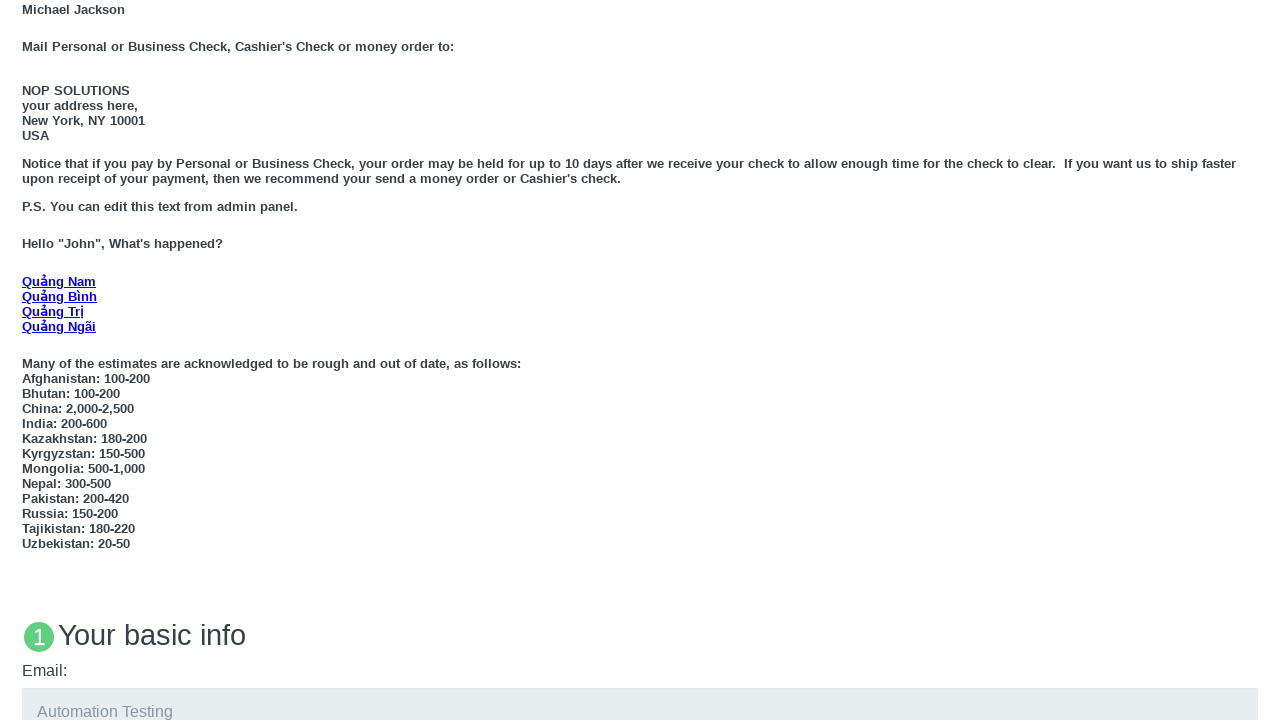

Clicked age radio button (under_18) at (28, 360) on input#under_18
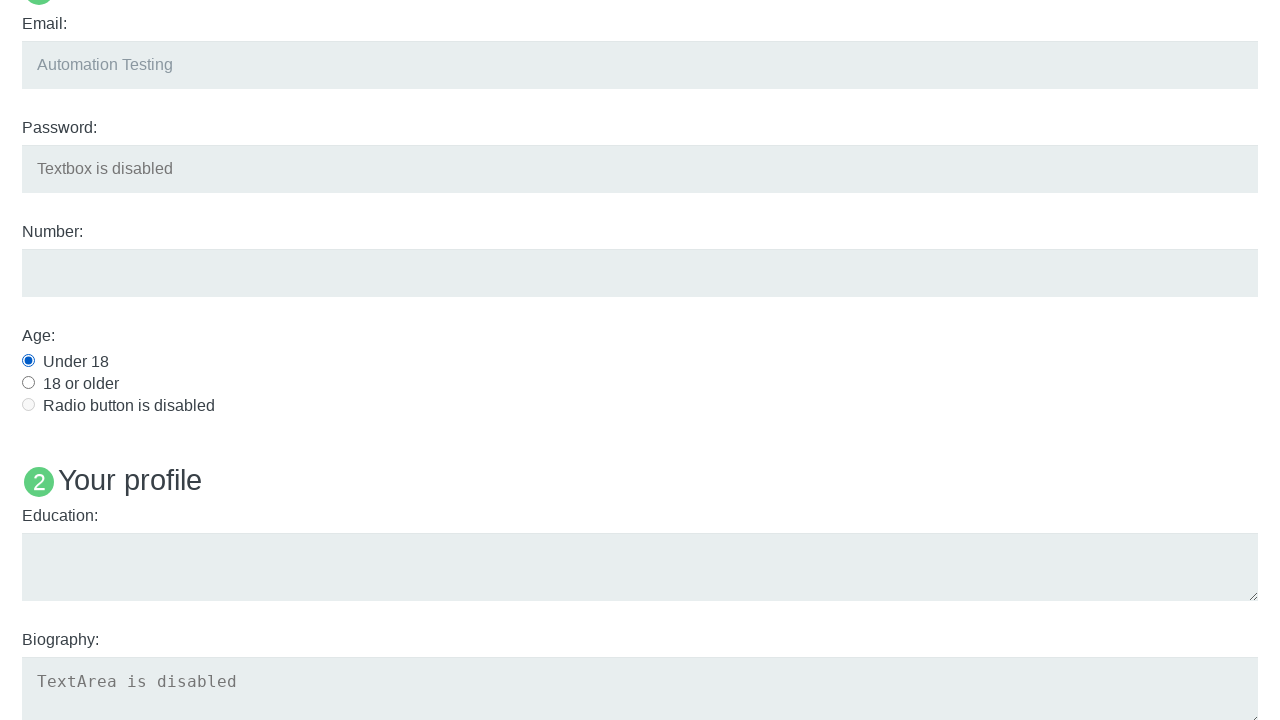

Education textarea is visible
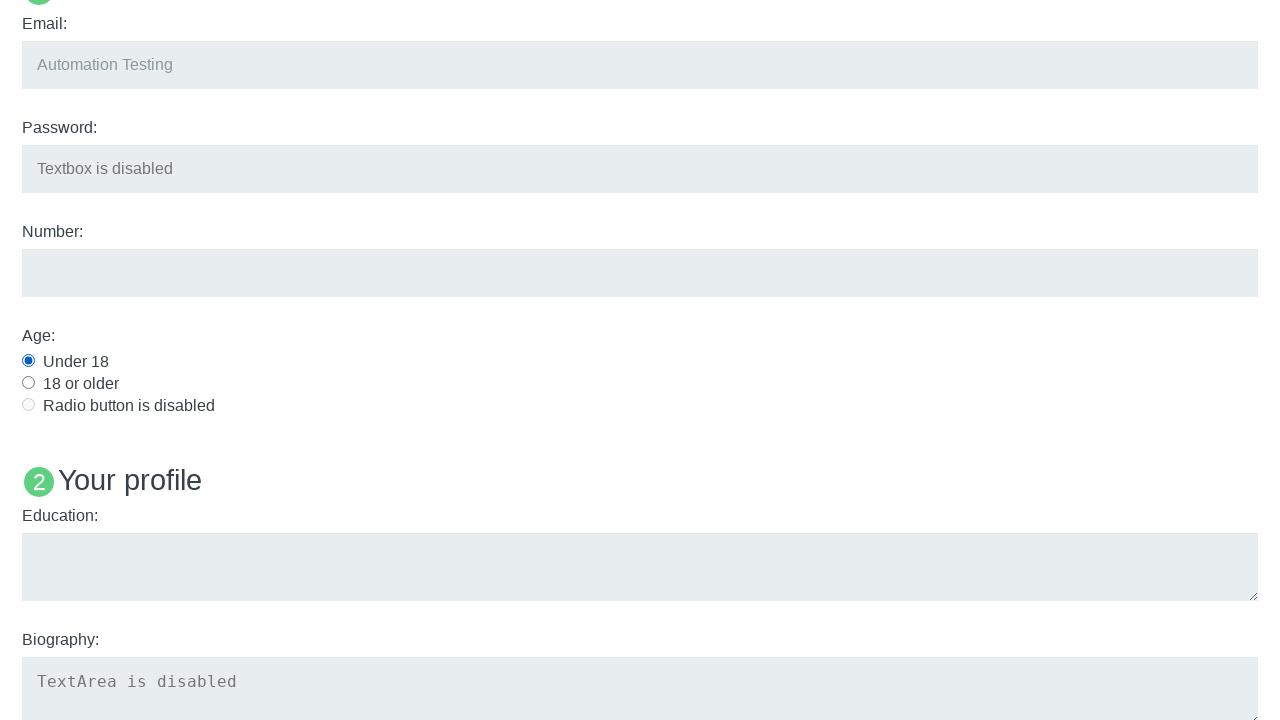

Filled education textarea with 'Automation Testing' on textarea#edu
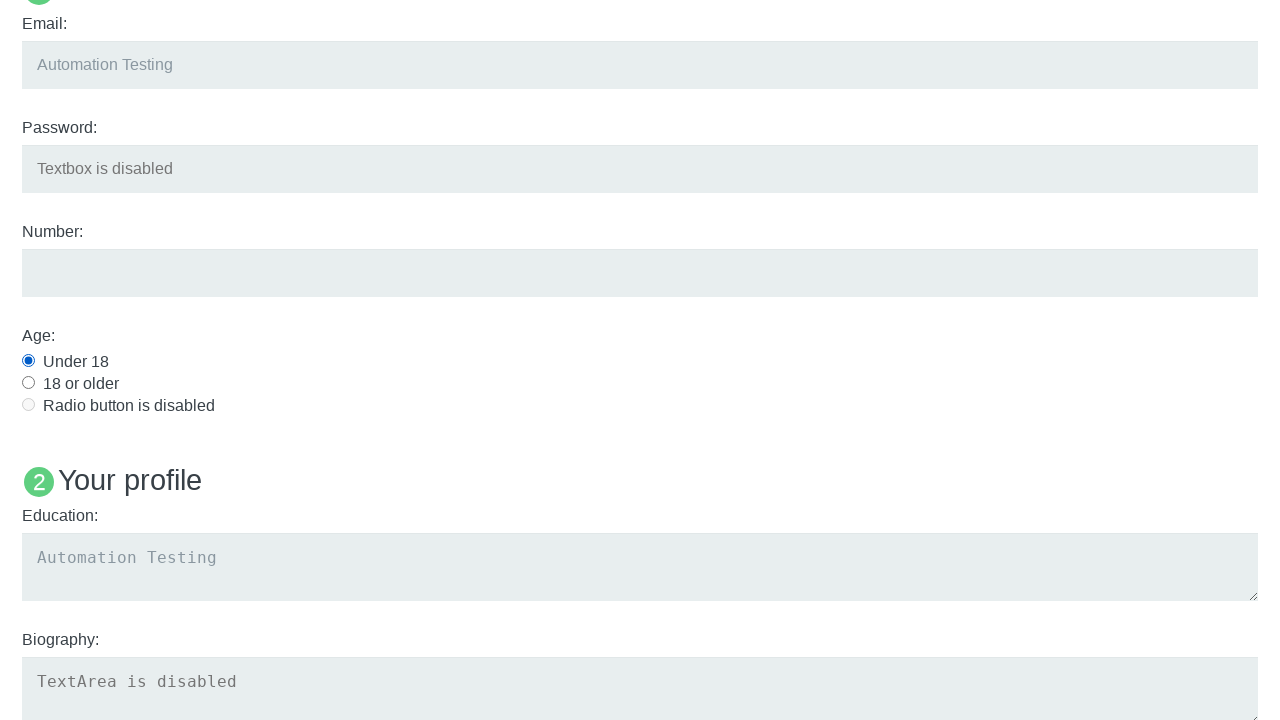

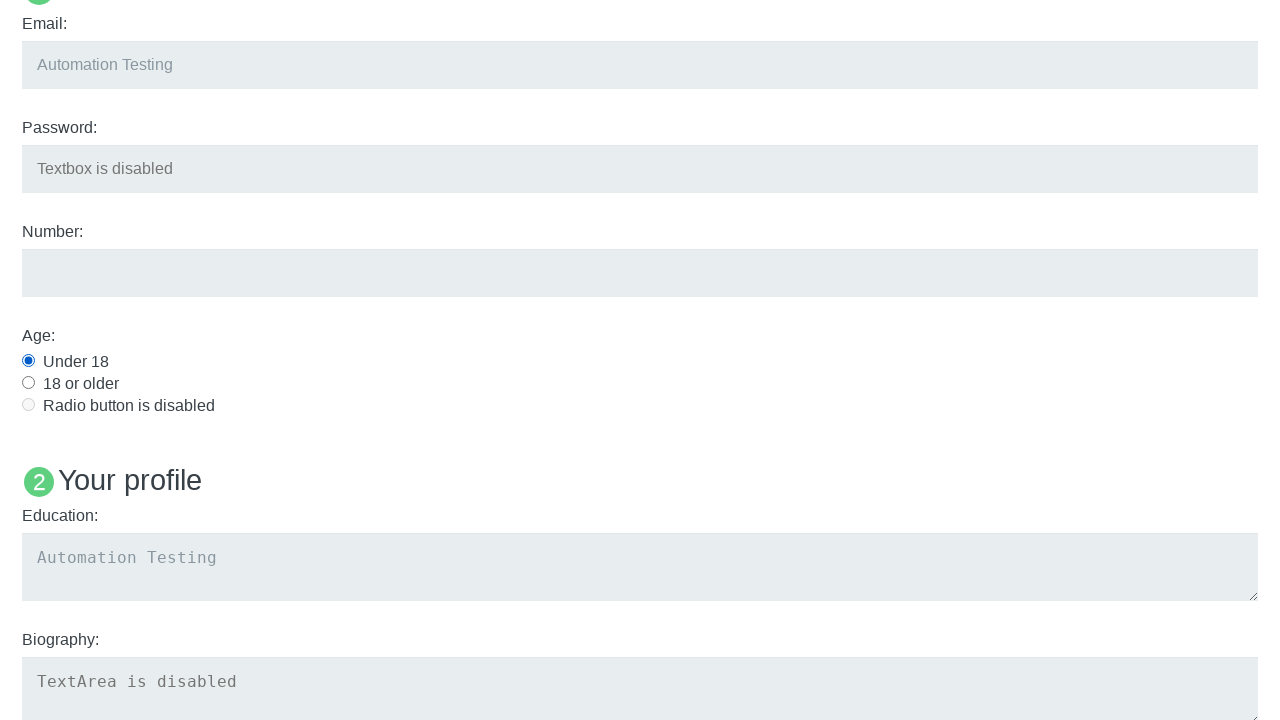